Tests the file upload functionality on ilovepdf.com by clicking the file picker button and uploading a file using Playwright's file chooser handling

Starting URL: https://www.ilovepdf.com/word_to_pdf

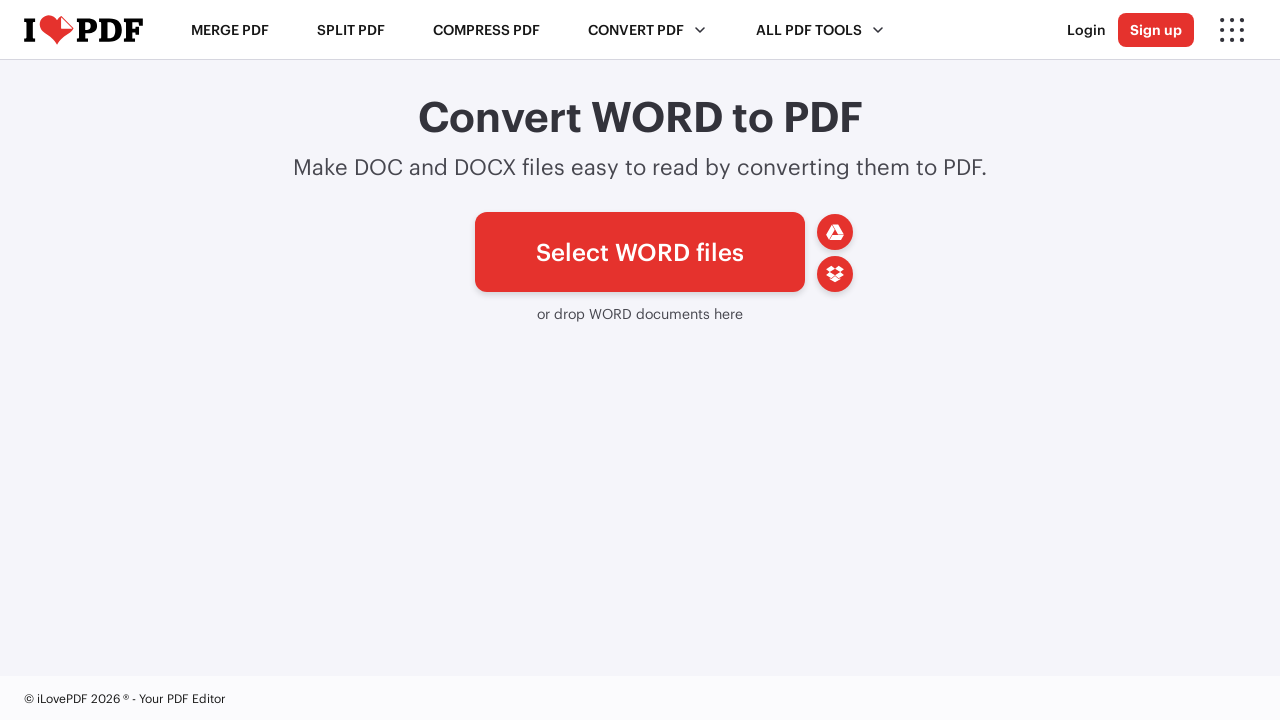

File picker button (#pickfiles) loaded and ready
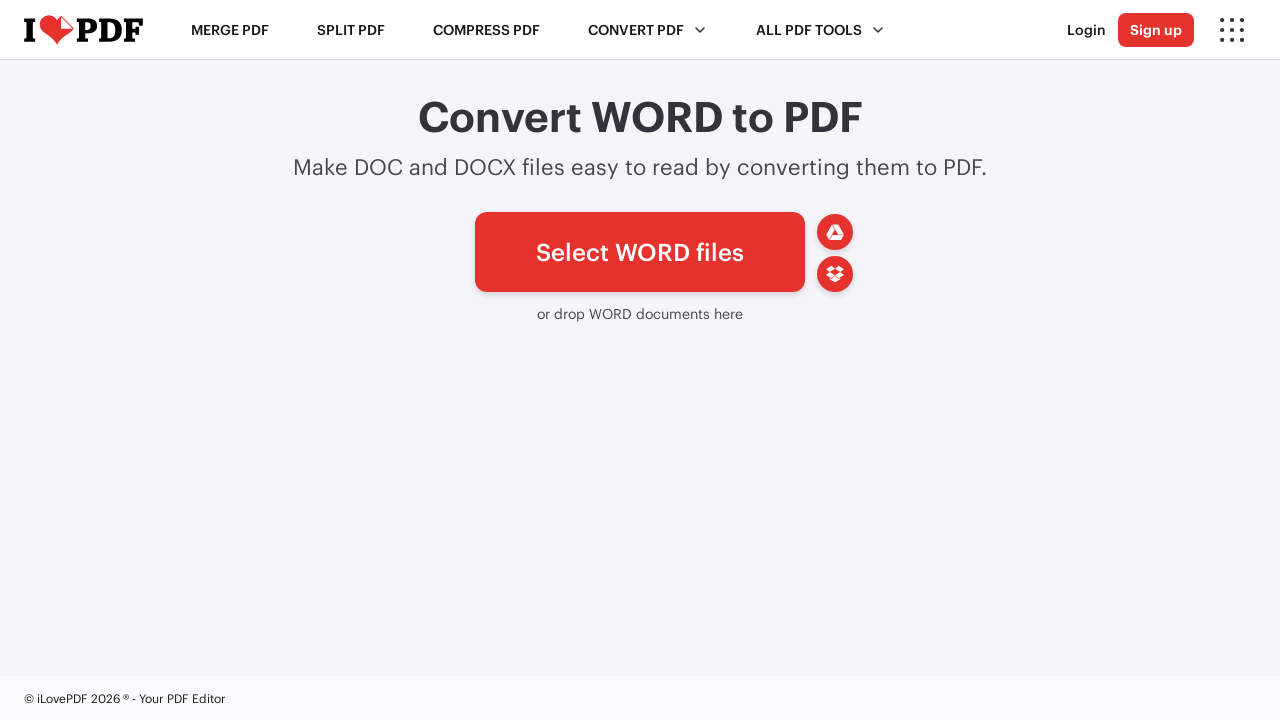

Created temporary test file for upload
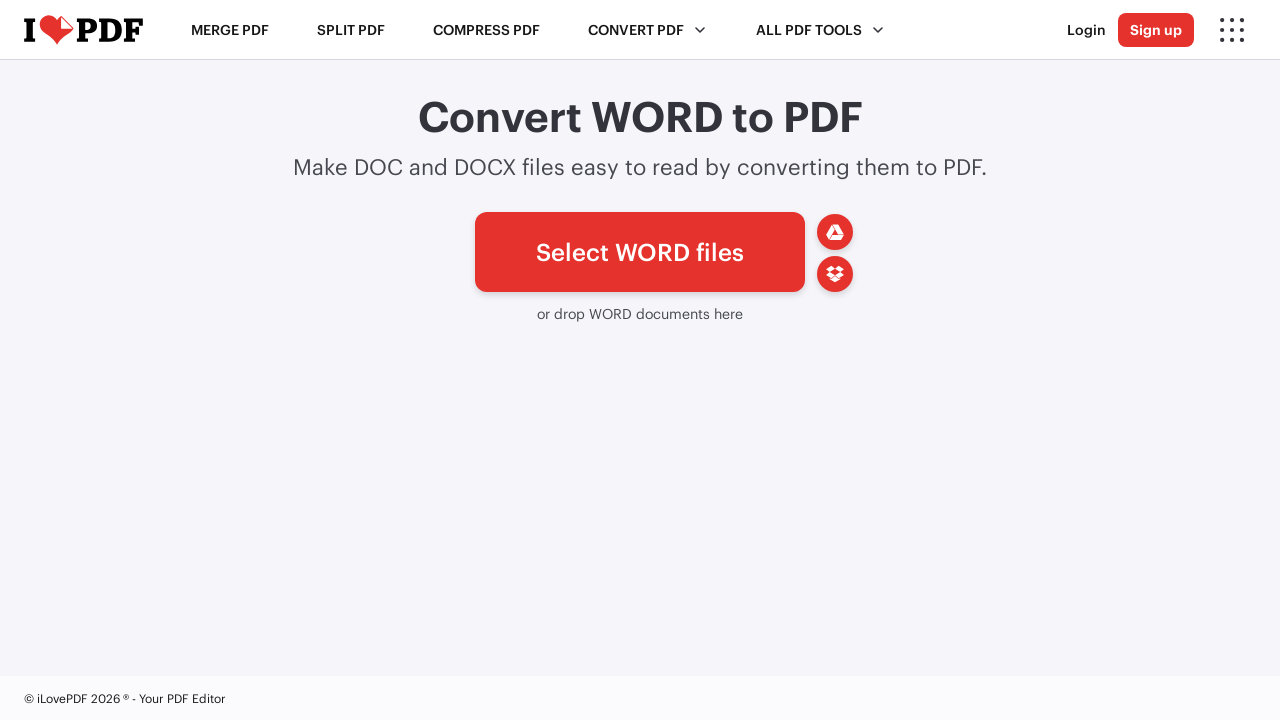

Clicked file picker button to open file chooser dialog at (640, 252) on #pickfiles
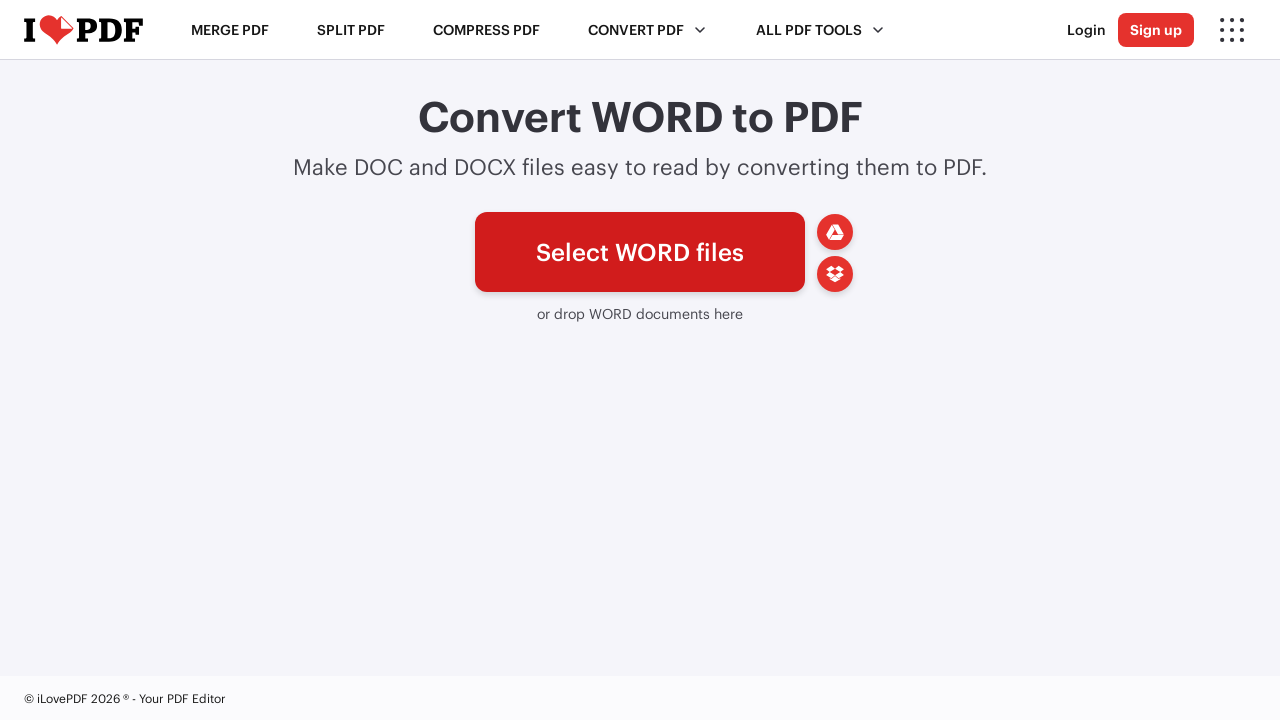

Selected and uploaded temporary test file through file chooser
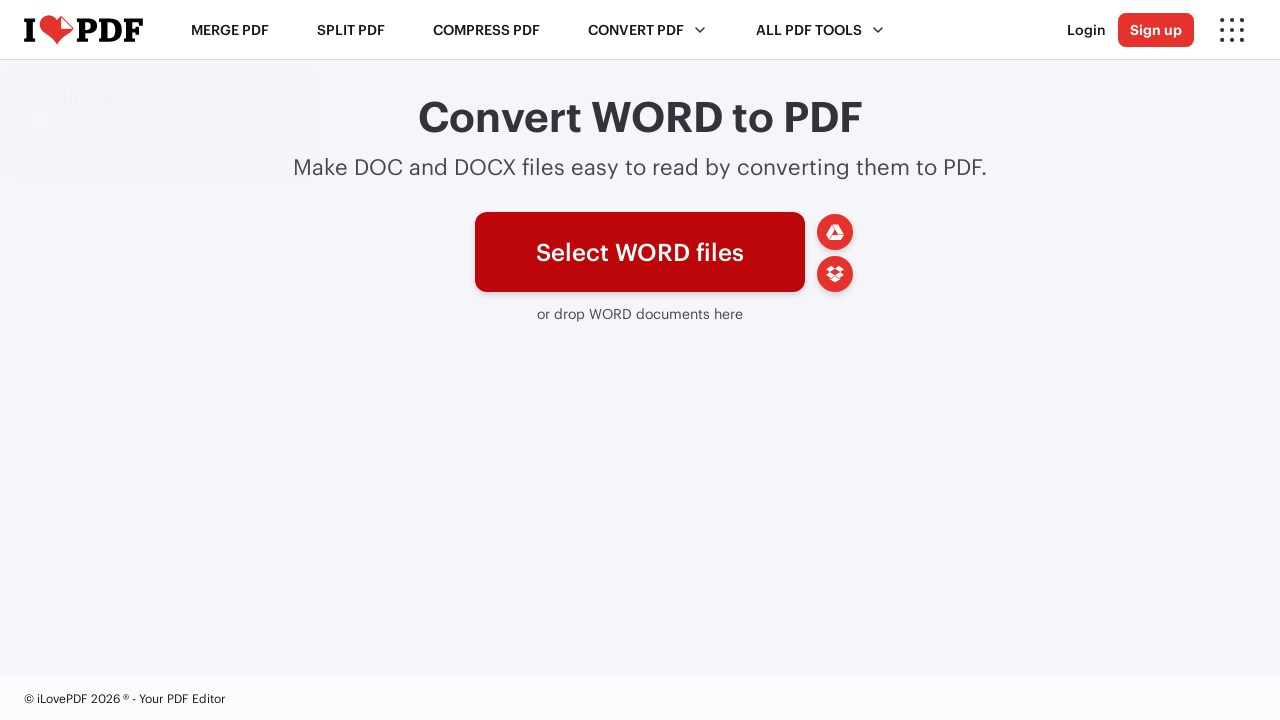

Cleaned up temporary test file
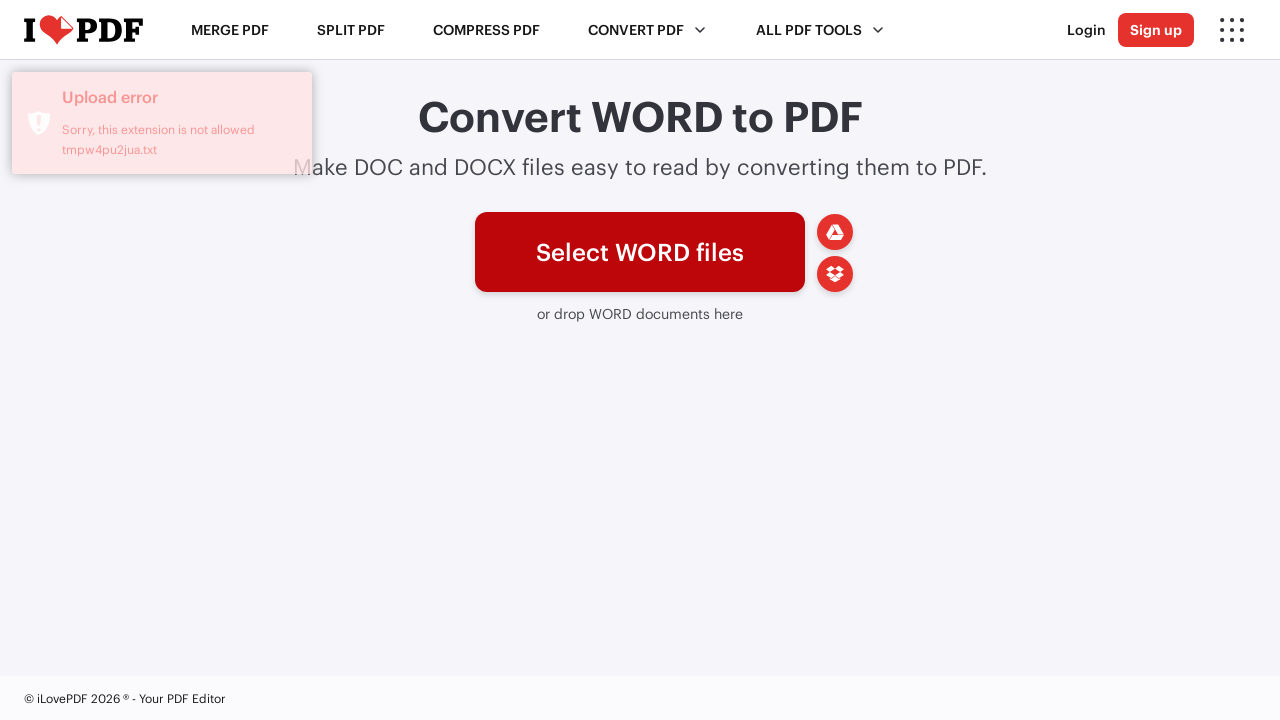

Waited 2 seconds for file upload processing to complete
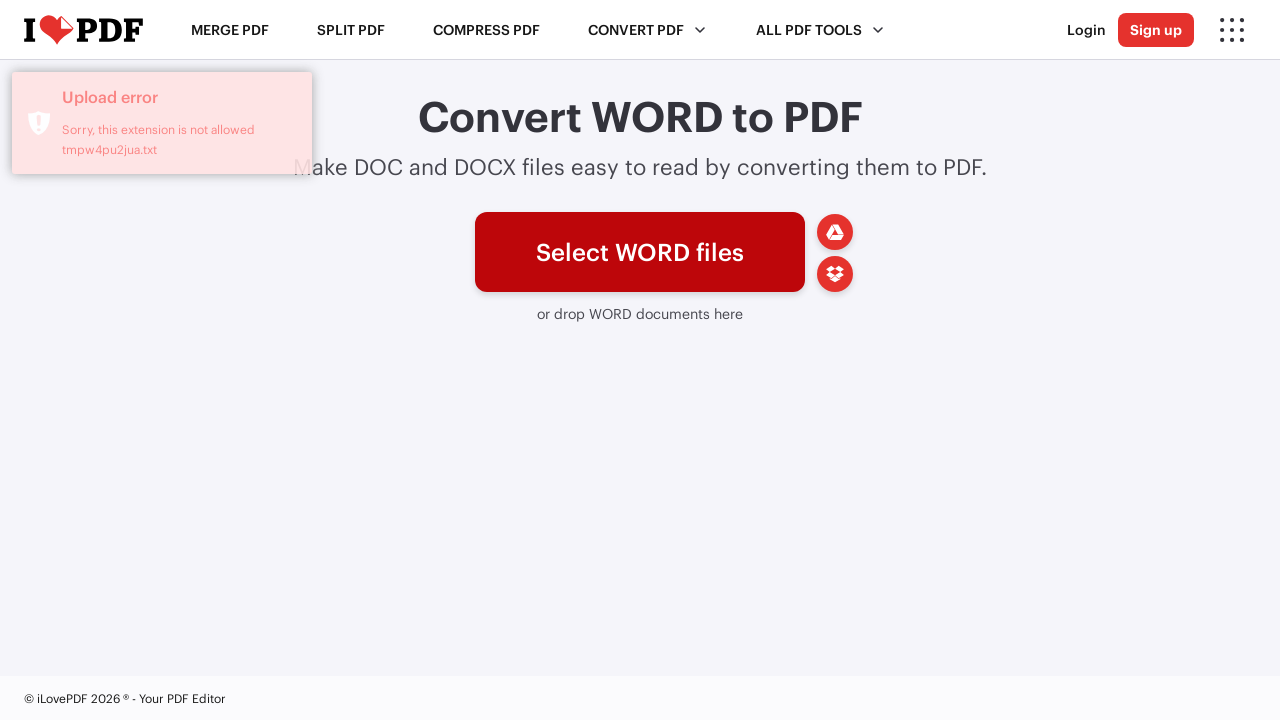

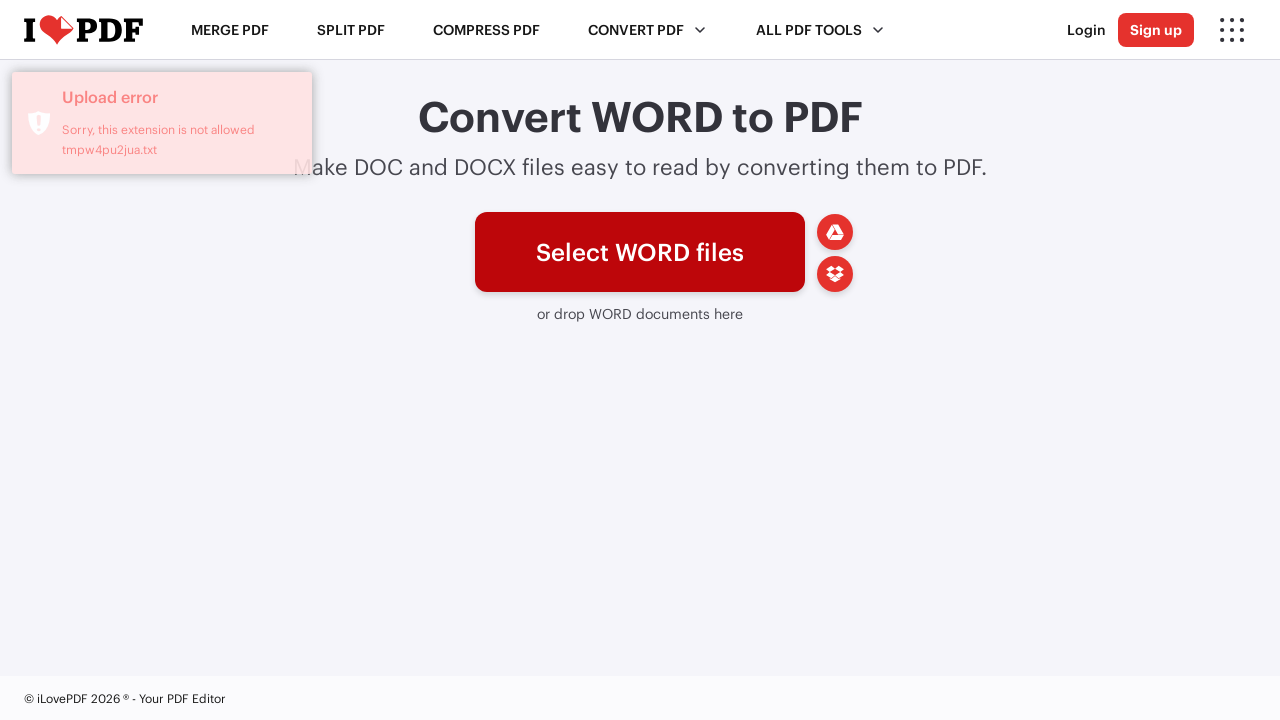